Demonstrates keyboard and mouse actions by typing in form fields, using keyboard shortcuts, and navigating with Tab key.

Starting URL: https://demoqa.com/text-box

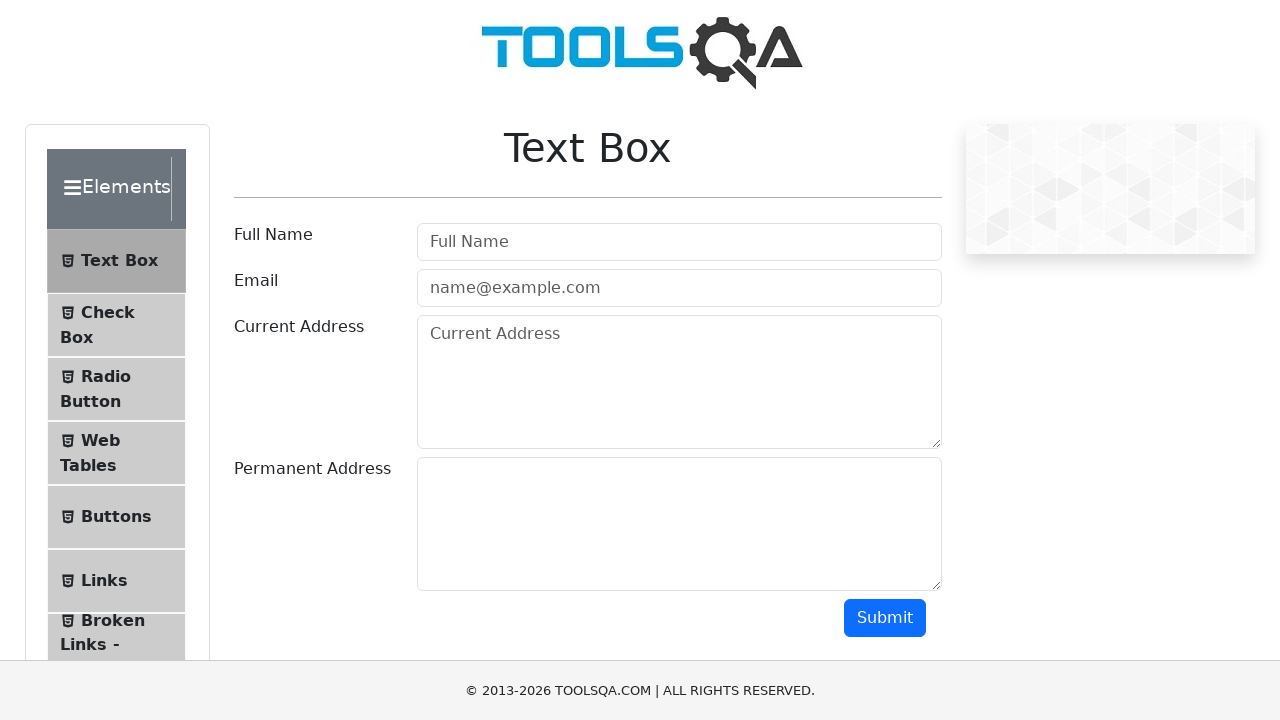

Clicked on name field at (679, 242) on #userName
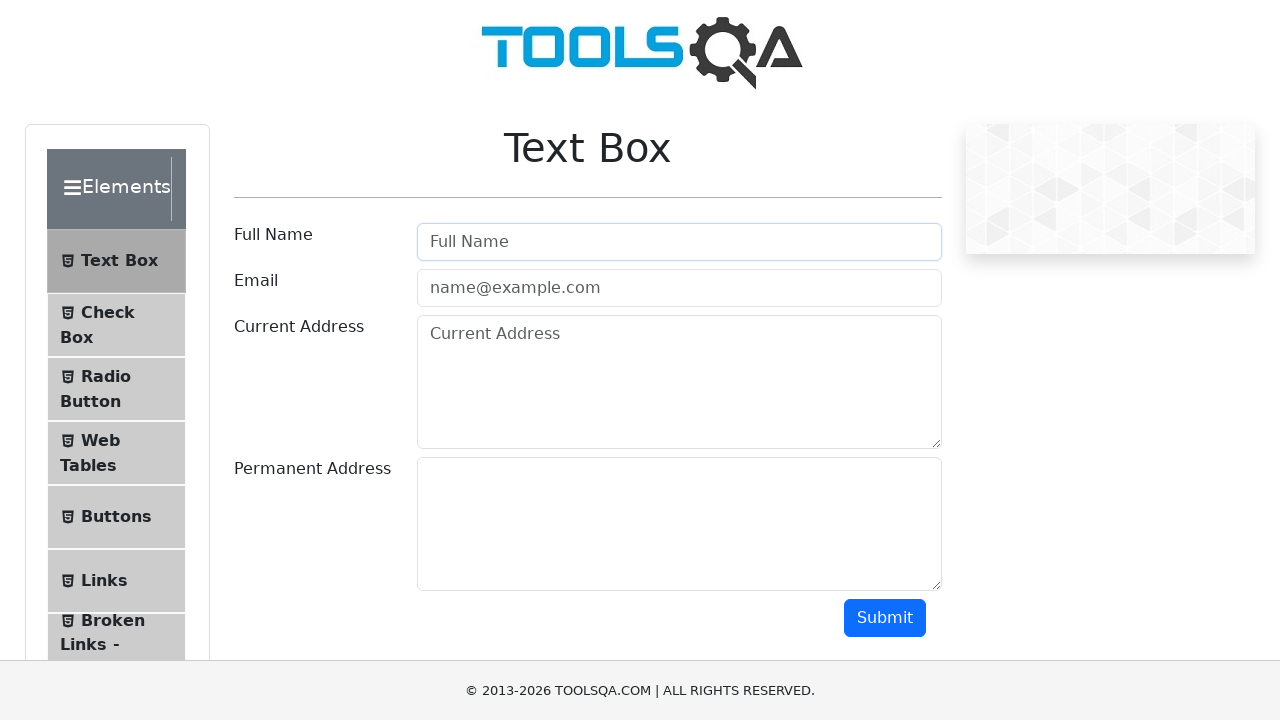

Typed 'João' into name field character by character
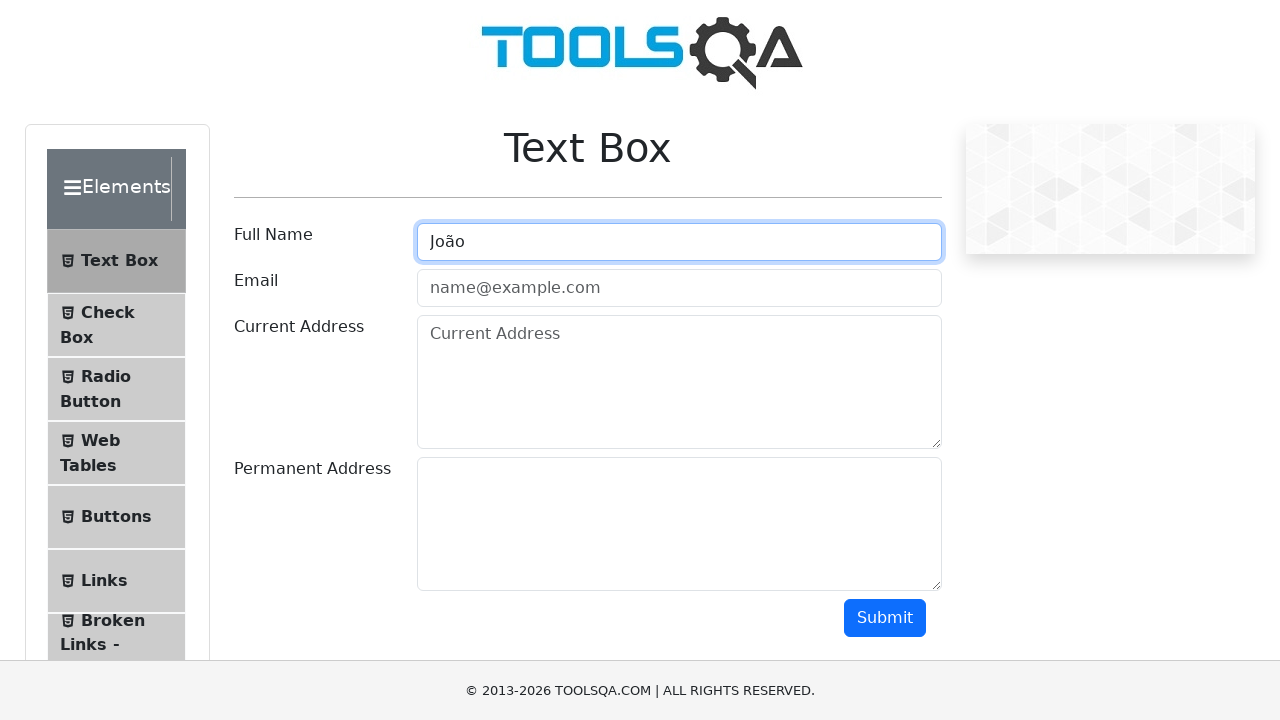

Selected all text in name field using Ctrl+A
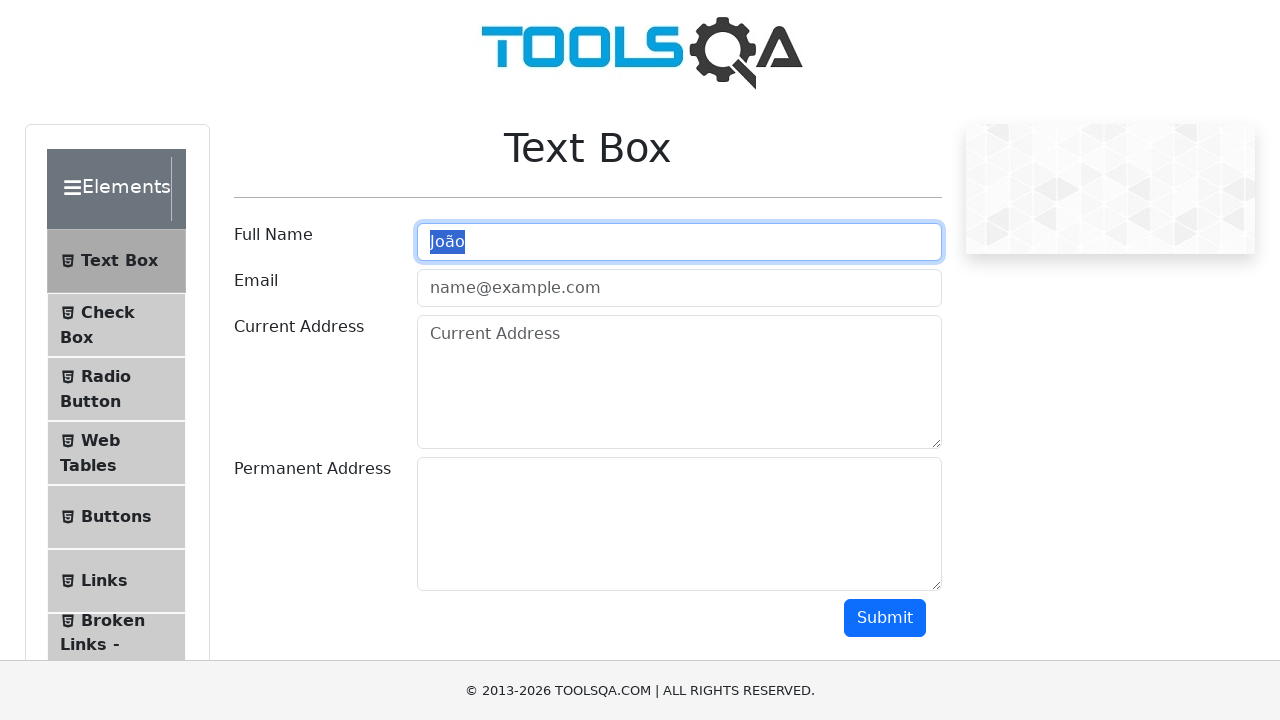

Typed 'Maria Silva' to replace selected text
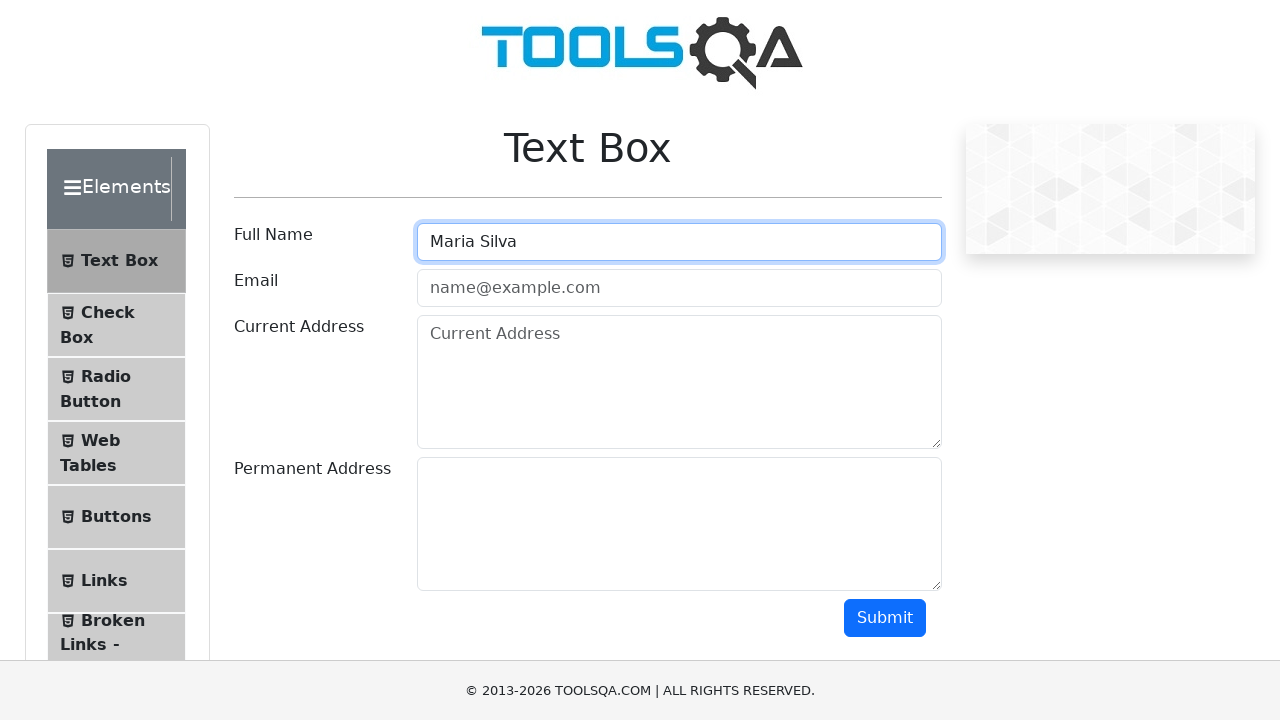

Pressed Tab key to navigate to next field
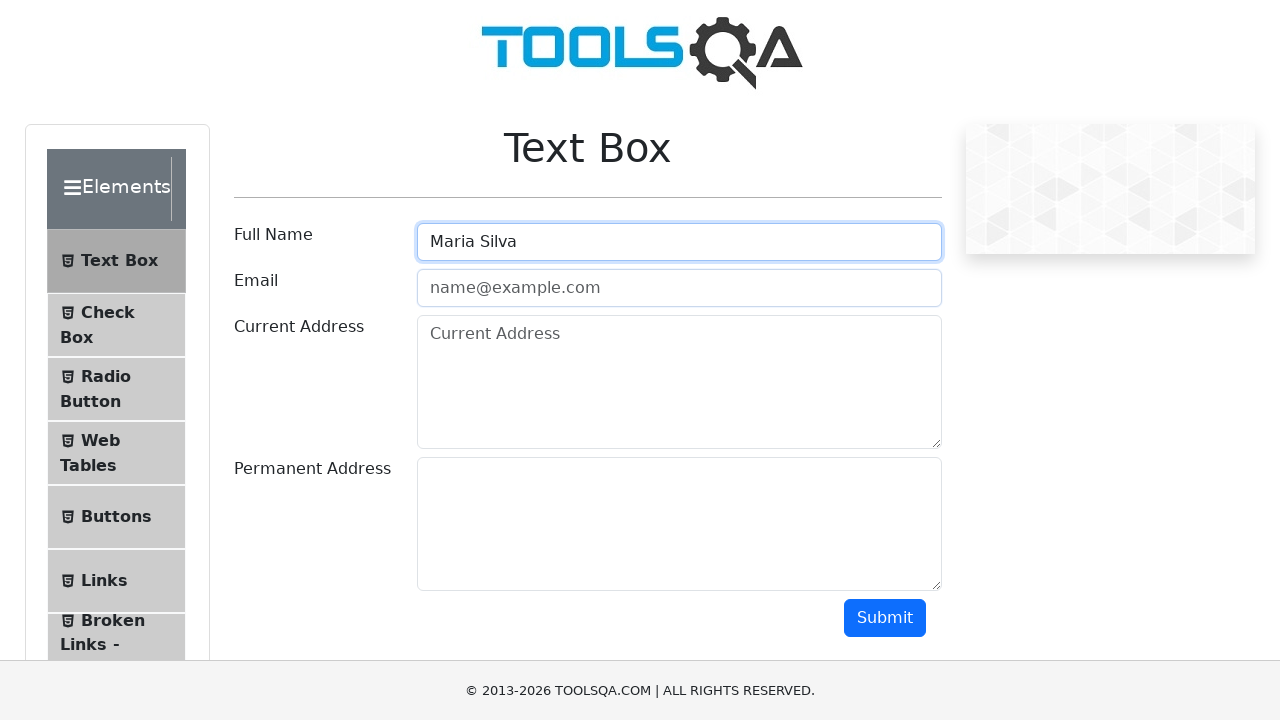

Retrieved focused element ID: userEmail
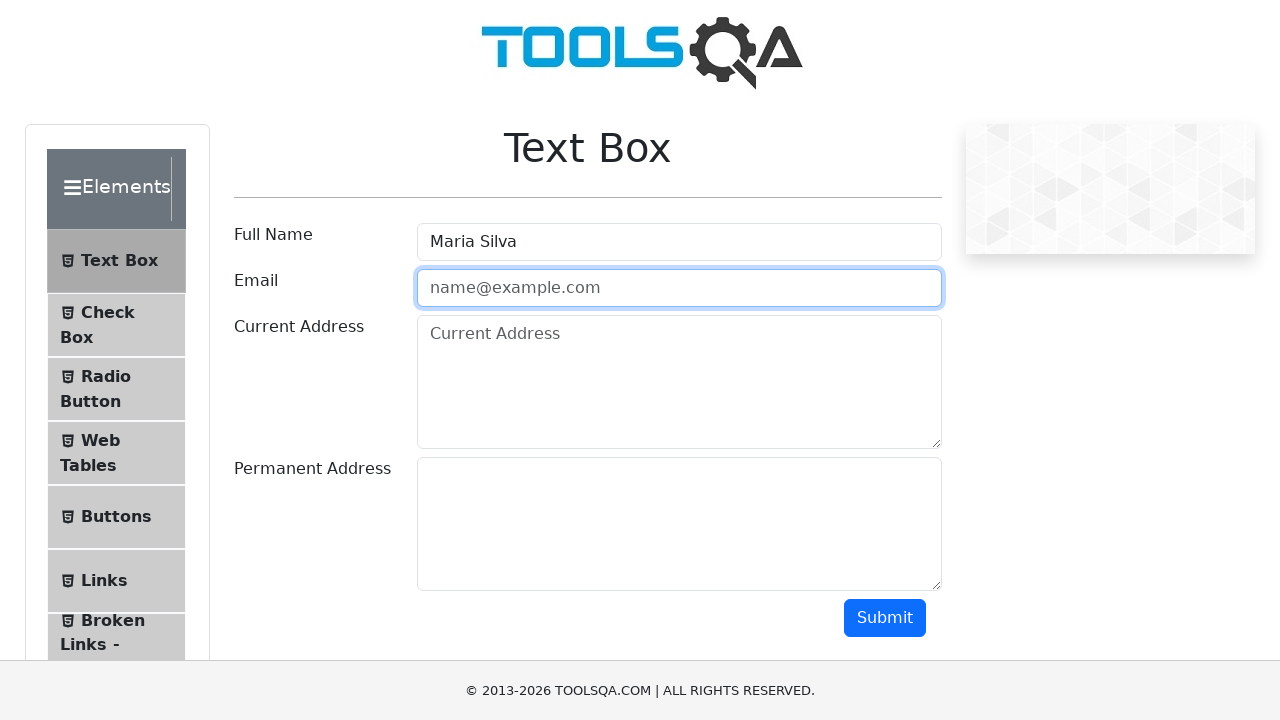

Verified that focus moved to email field
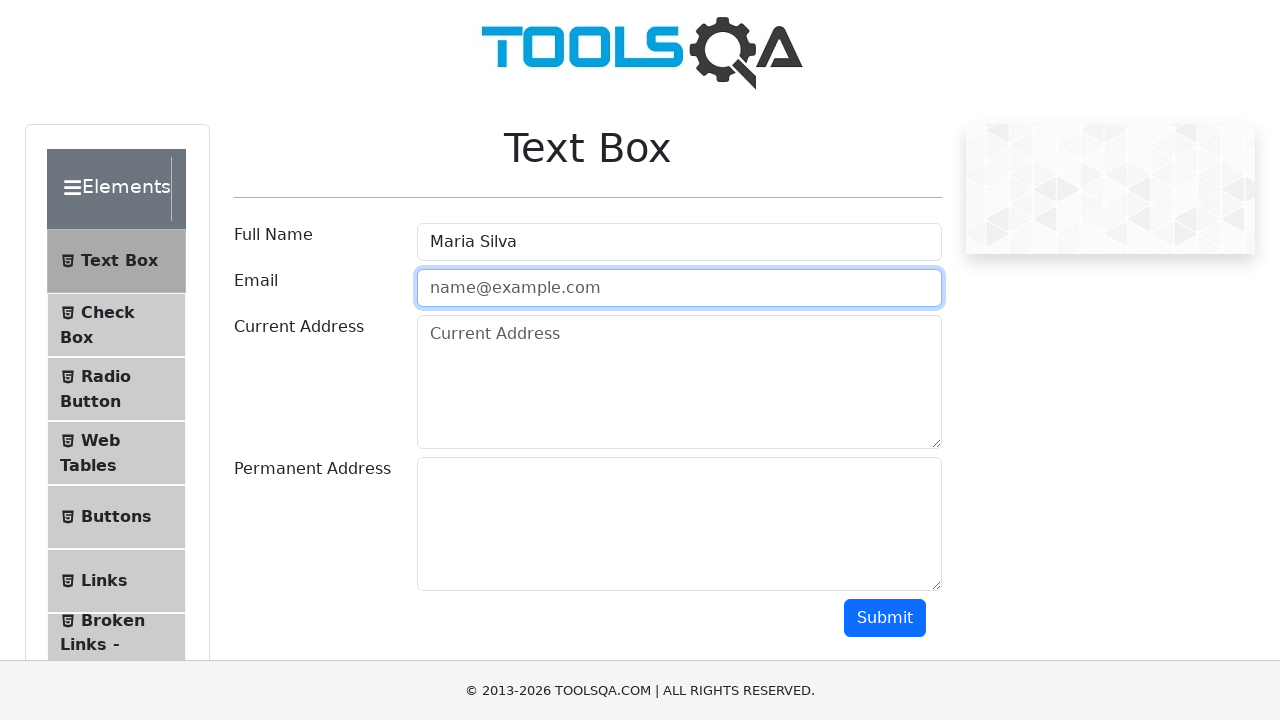

Typed email 'maria@example.com' into email field
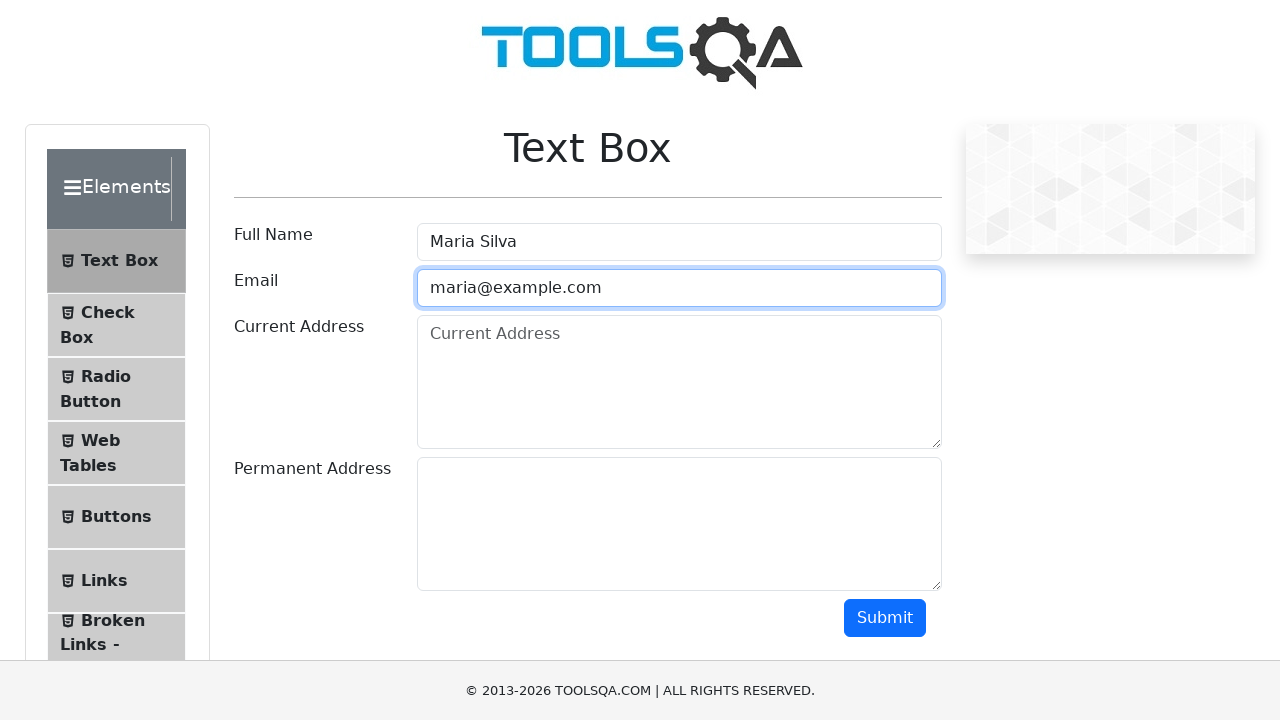

Verified name field contains 'Maria Silva'
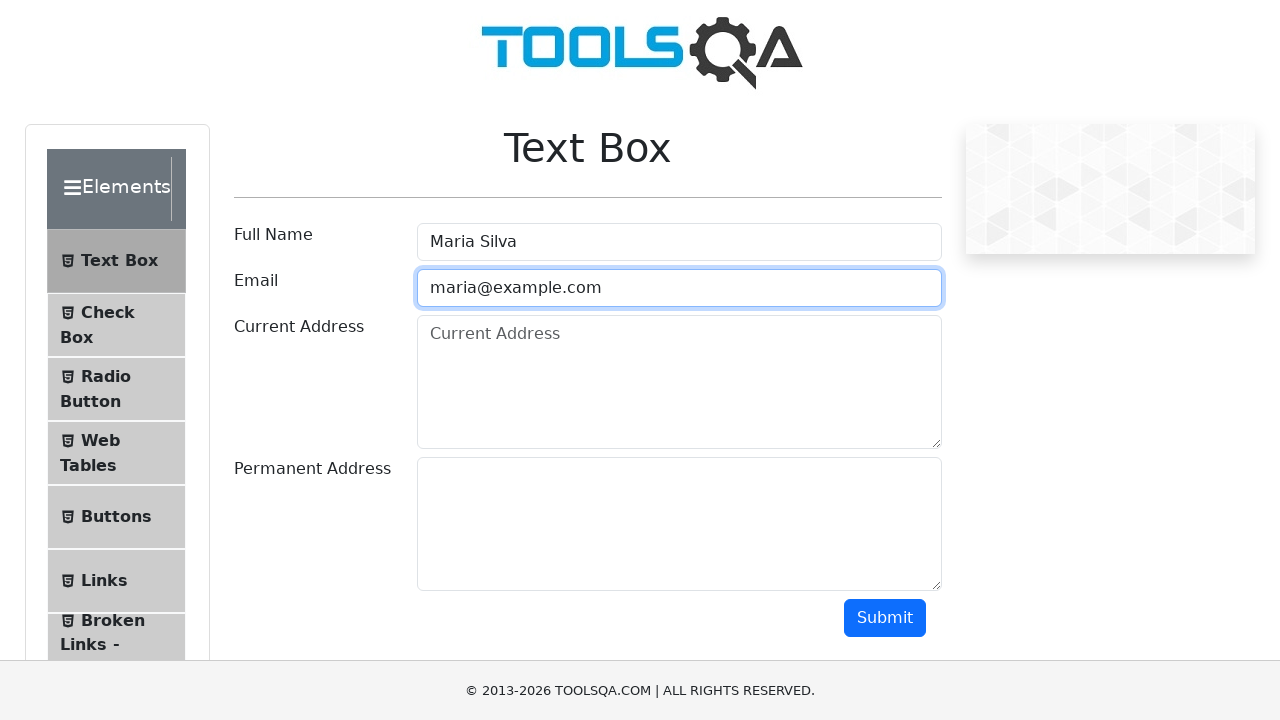

Verified email field contains 'maria@example.com'
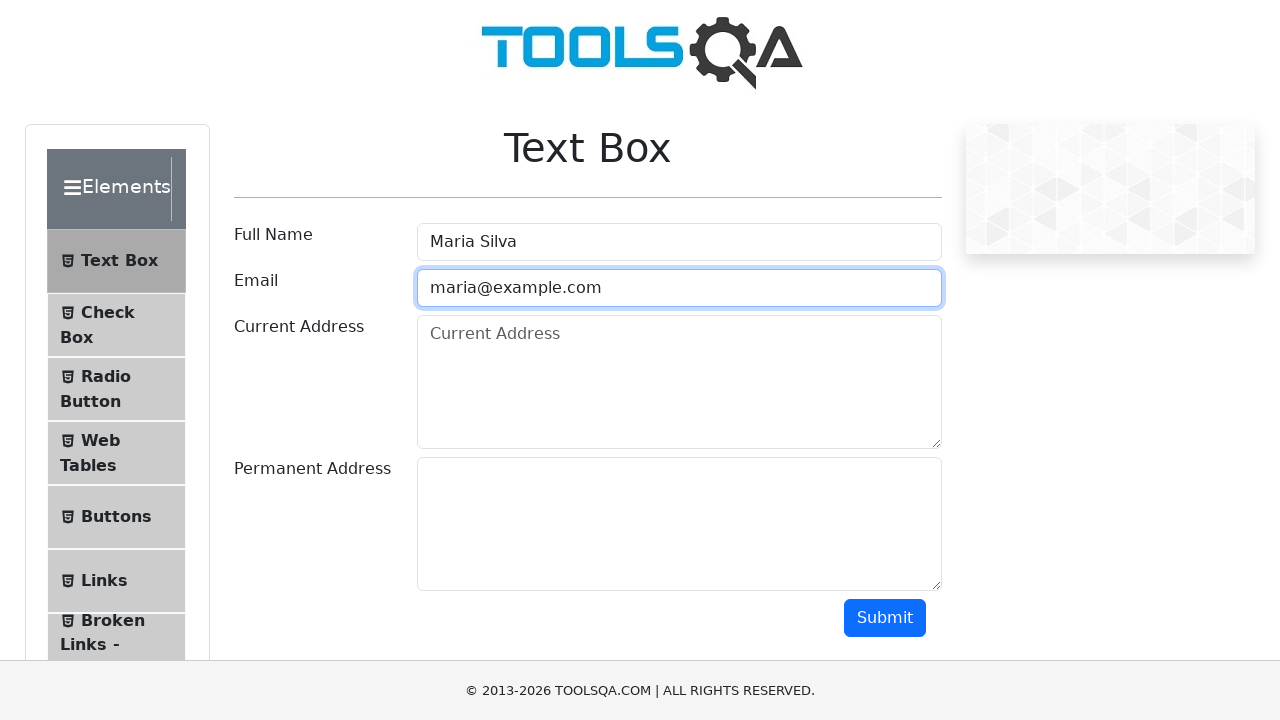

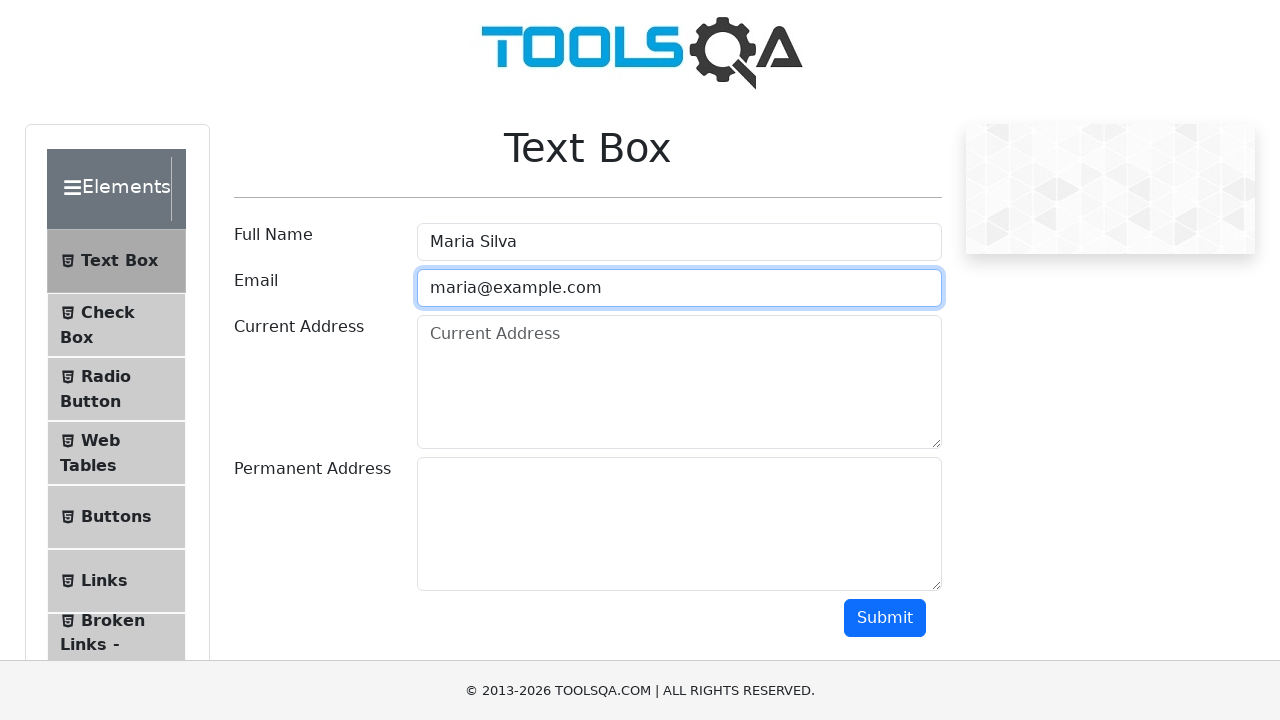